Tests navigation to the A/B Testing page by clicking on the A/B Testing link from the homepage of the-internet.herokuapp.com demo site.

Starting URL: http://the-internet.herokuapp.com/

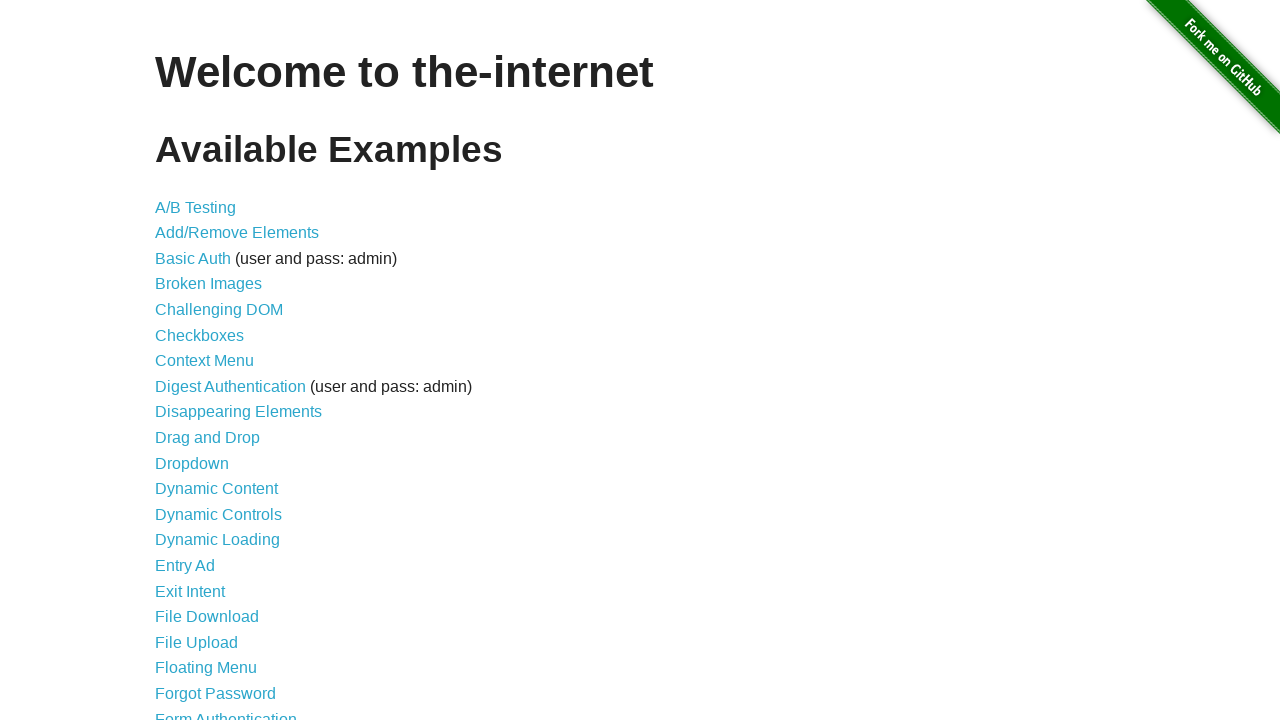

Clicked on the A/B Testing link from homepage at (196, 207) on a[href='/abtest']
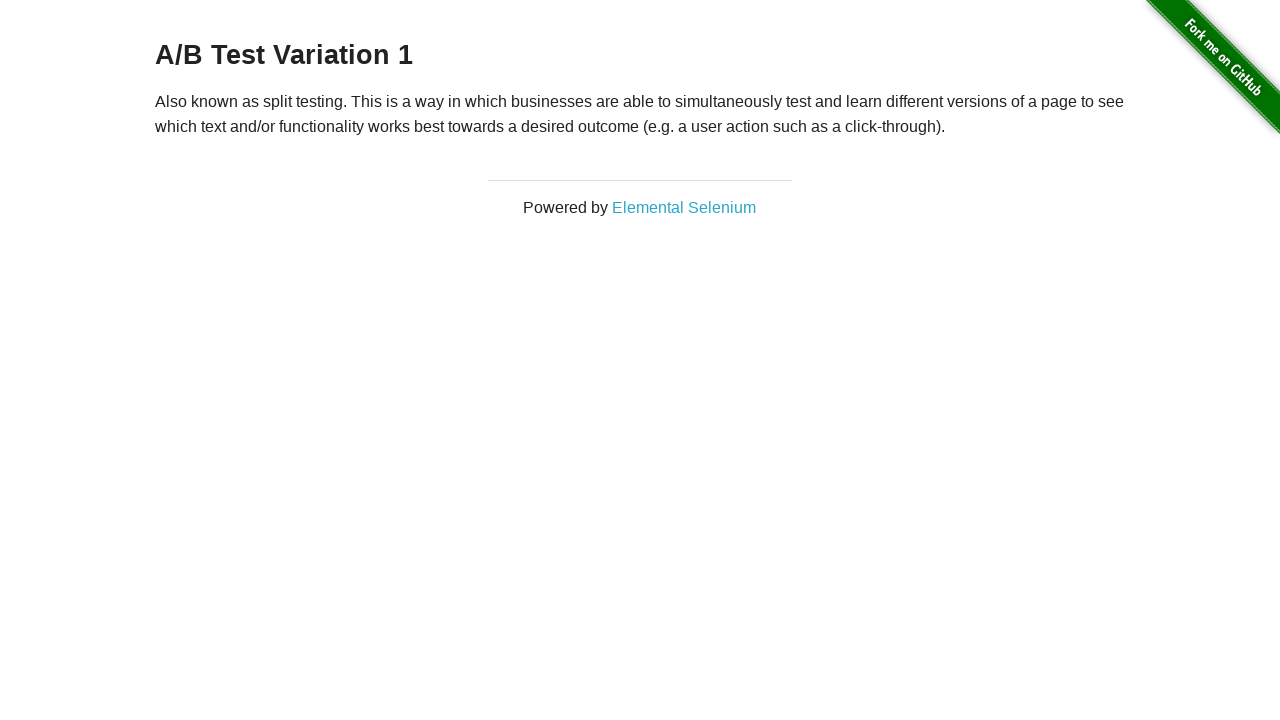

A/B Testing page loaded successfully
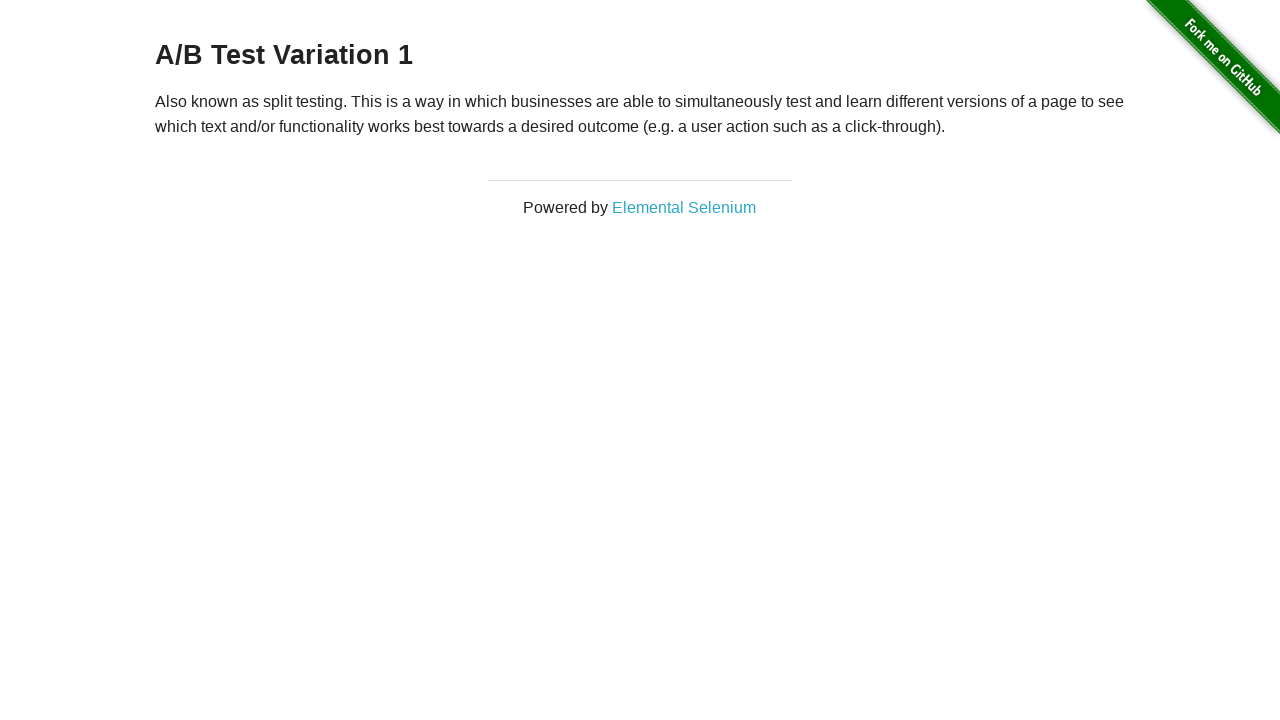

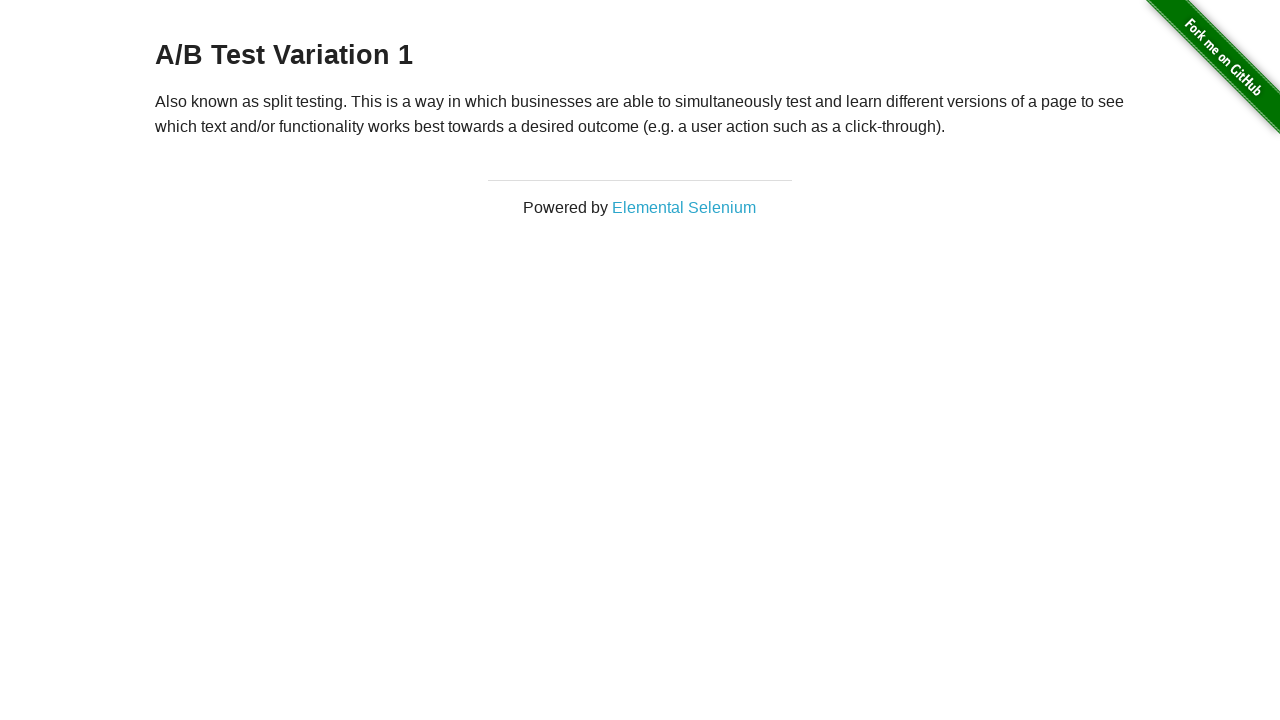